Tests auto-wait functionality by clicking a link, starting a test, and clicking a slow button with default timeout

Starting URL: https://demoapp-sable-gamma.vercel.app/

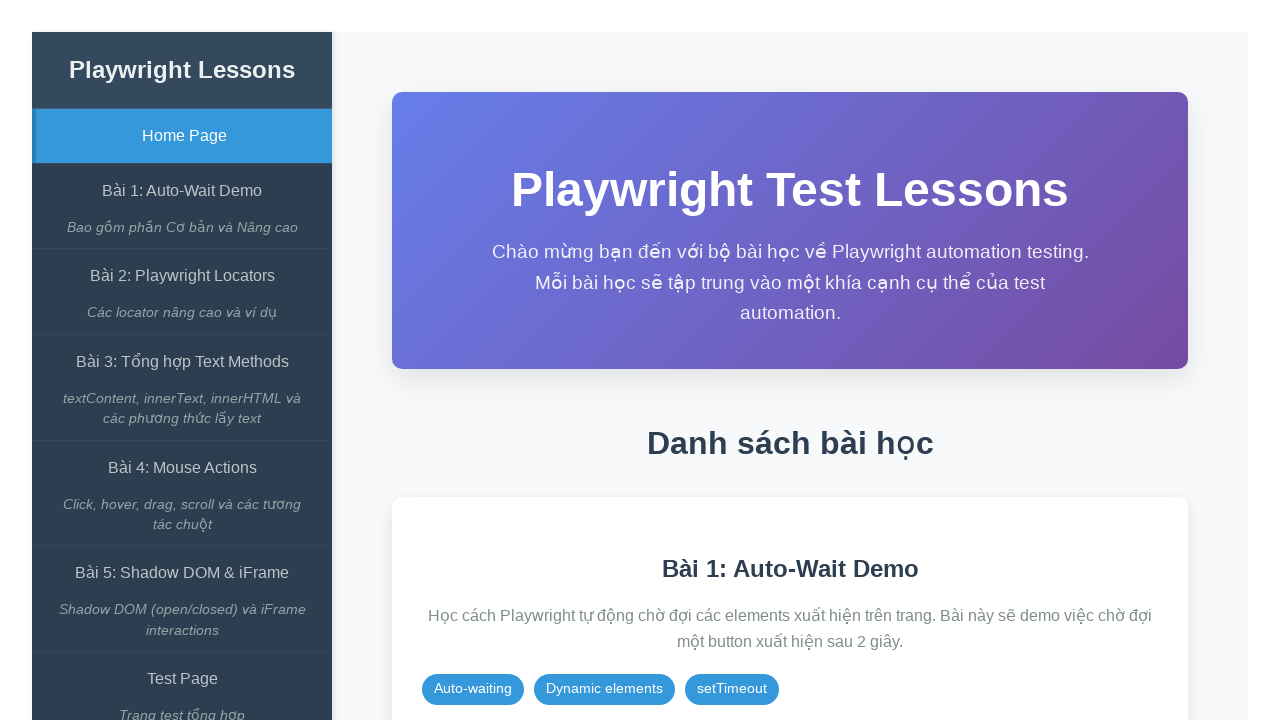

Clicked on 'Bài 1: Auto-Wait Demo' link at (182, 191) on internal:role=link[name="Bài 1: Auto-Wait Demo"i]
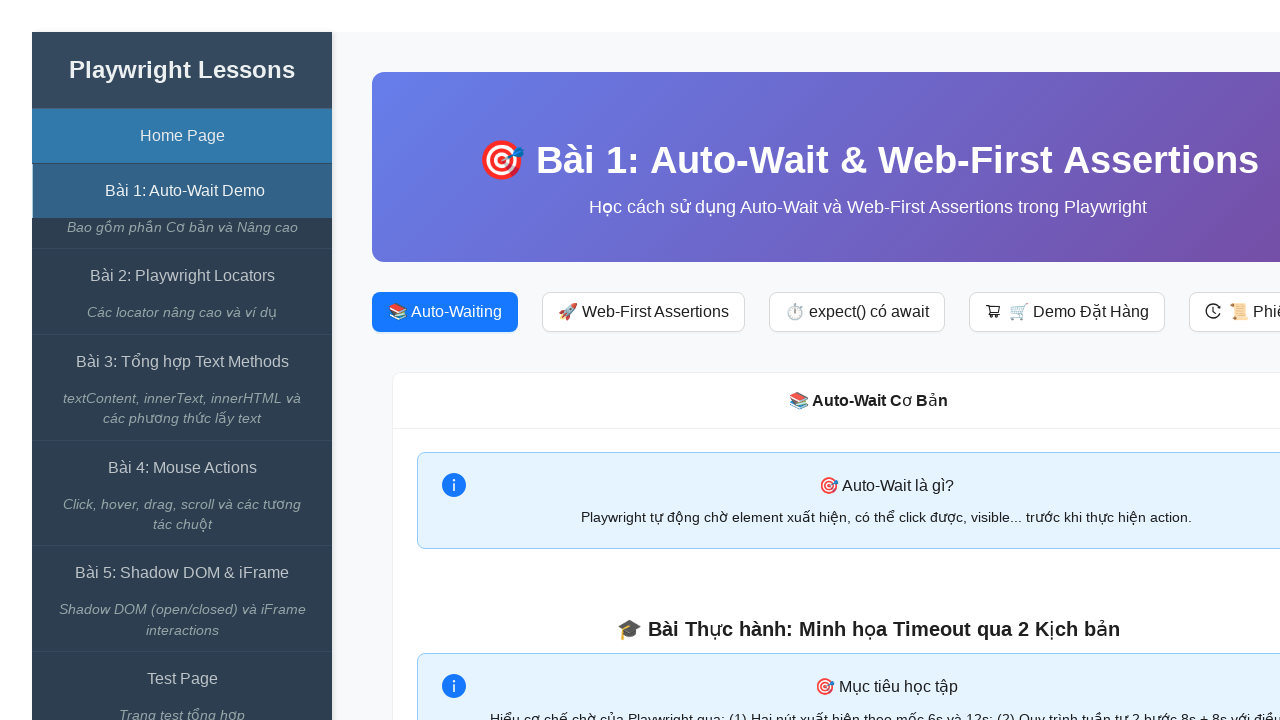

Clicked 'Bắt đầu Test' (Start Test) button at (868, 361) on xpath=//span[contains(text(),'Bắt đầu Test')]
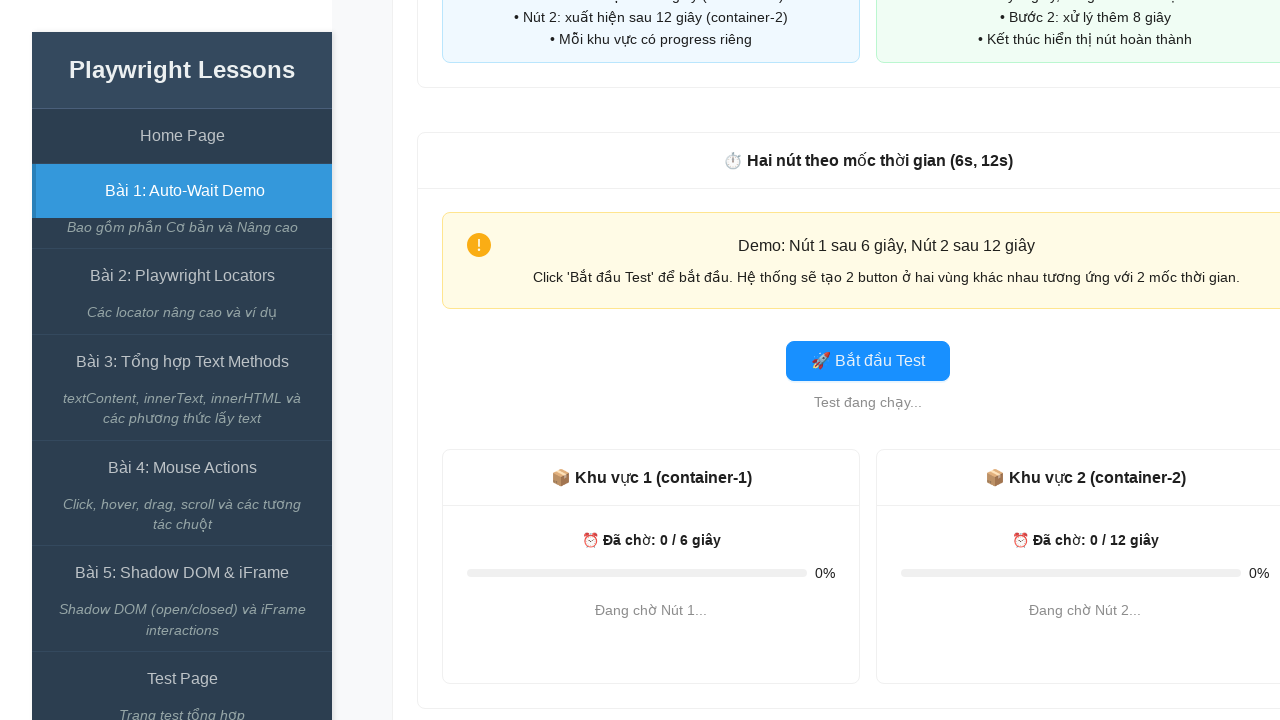

Clicked the slow button with default timeout at (1085, 615) on #button-2
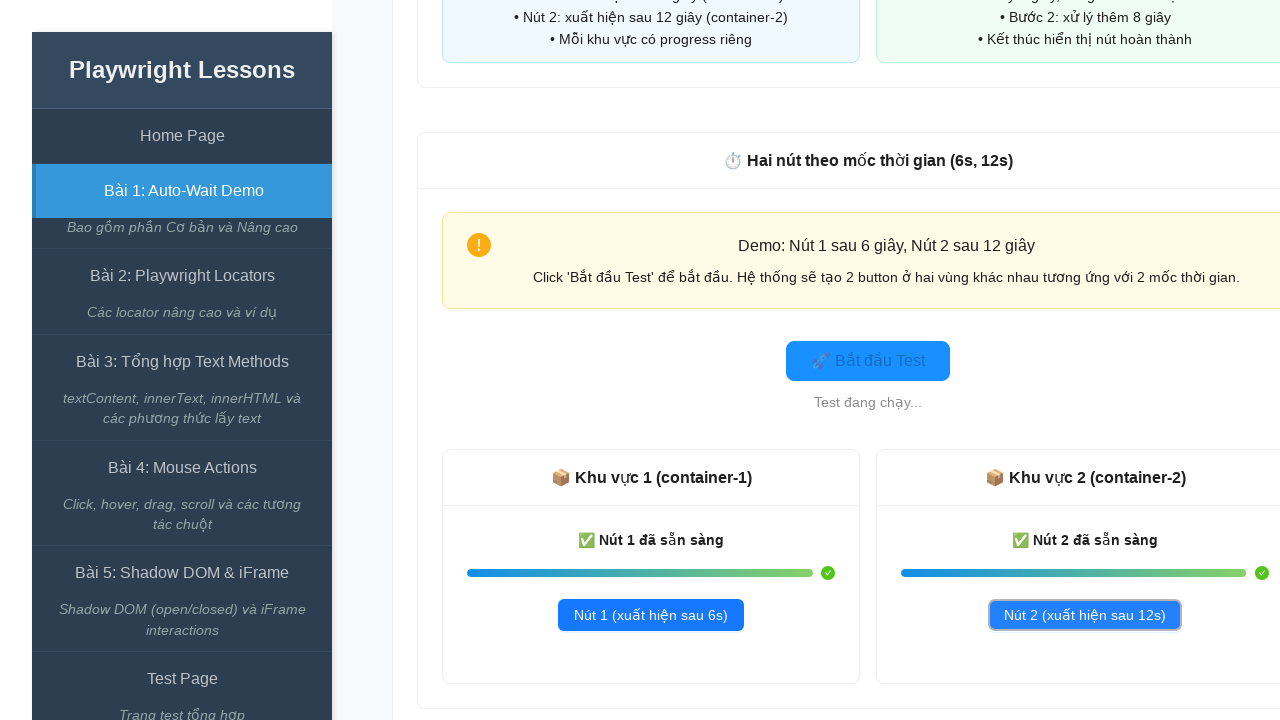

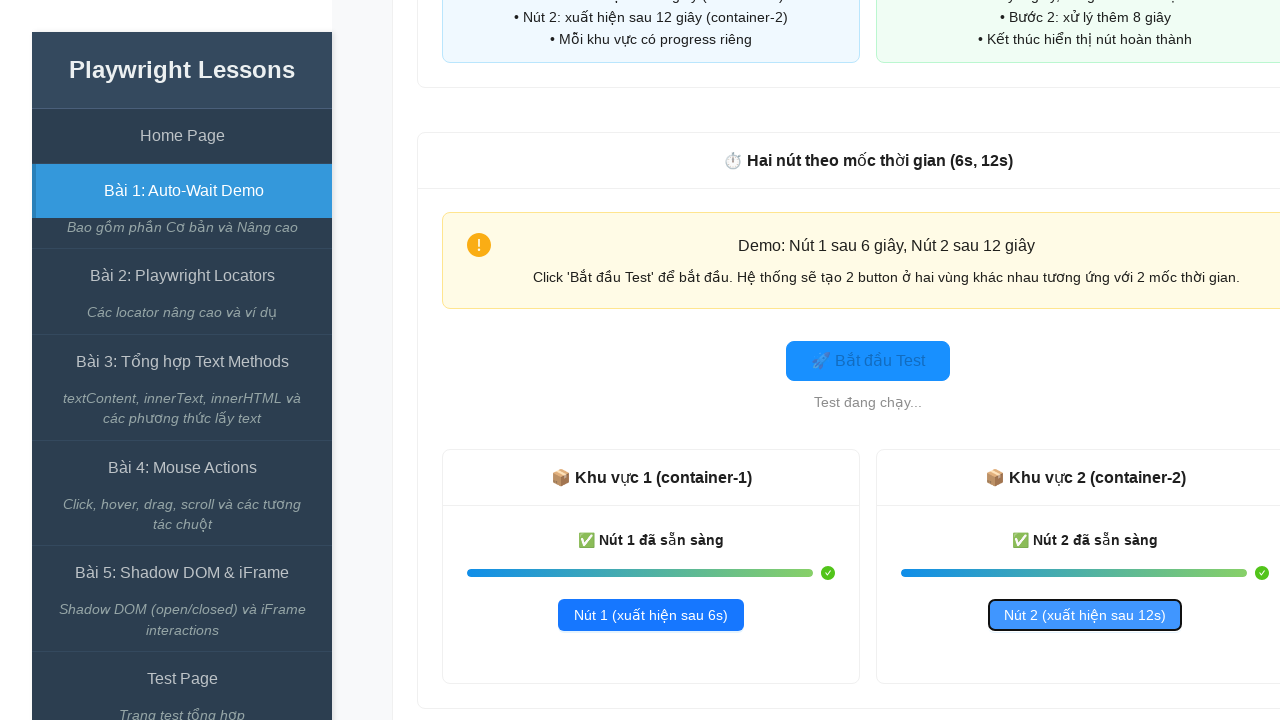